Tests various UI controls on a practice page including filling form fields, selecting dropdown options, clicking radio buttons, handling popups, and toggling checkboxes

Starting URL: https://rahulshettyacademy.com/loginpagePractise/

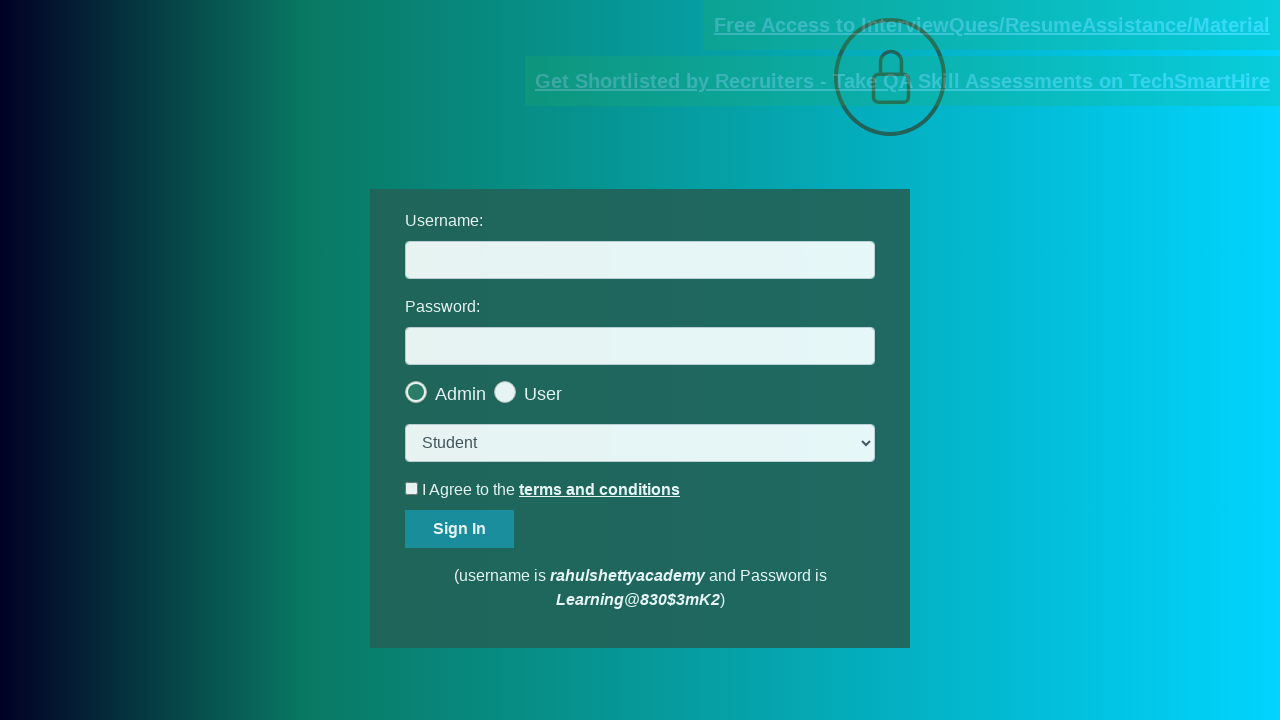

Filled username field with 'rahulshettyacademy' on #username
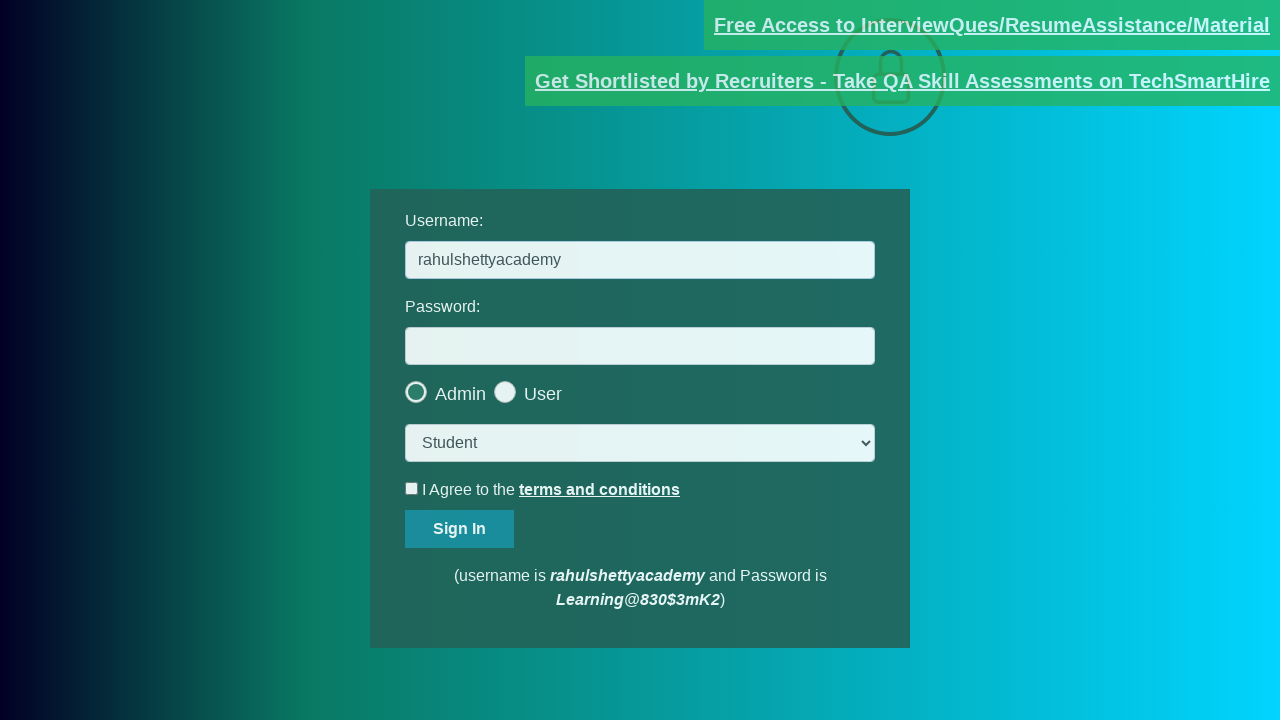

Filled password field with 'learning' on #password
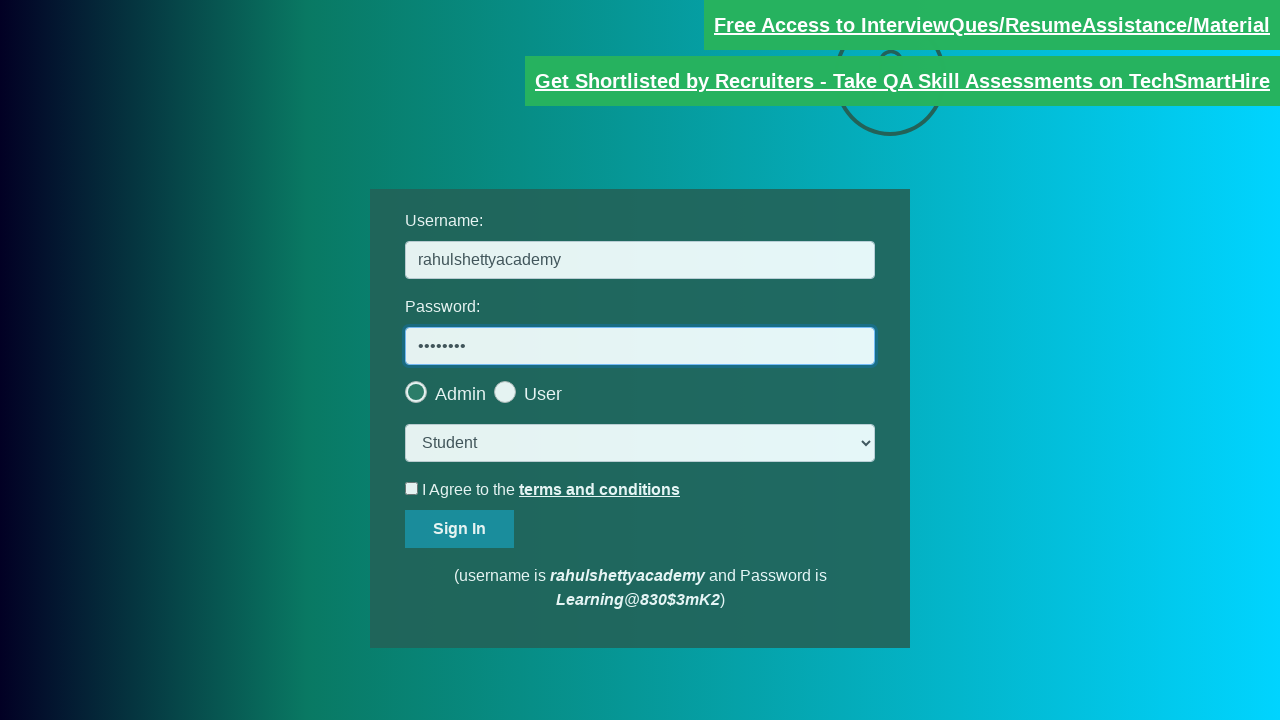

Selected 'Consultant' from dropdown menu on select.form-control
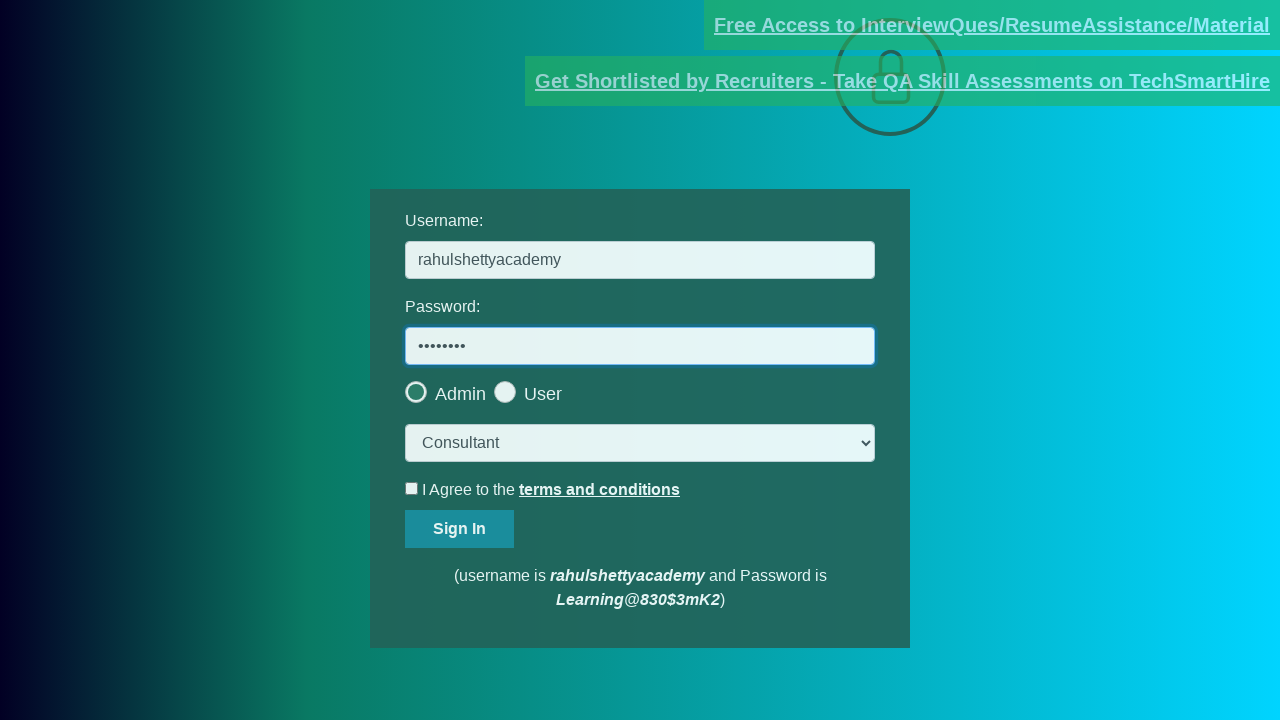

Clicked the last radio button at (543, 394) on .radiotextsty >> nth=-1
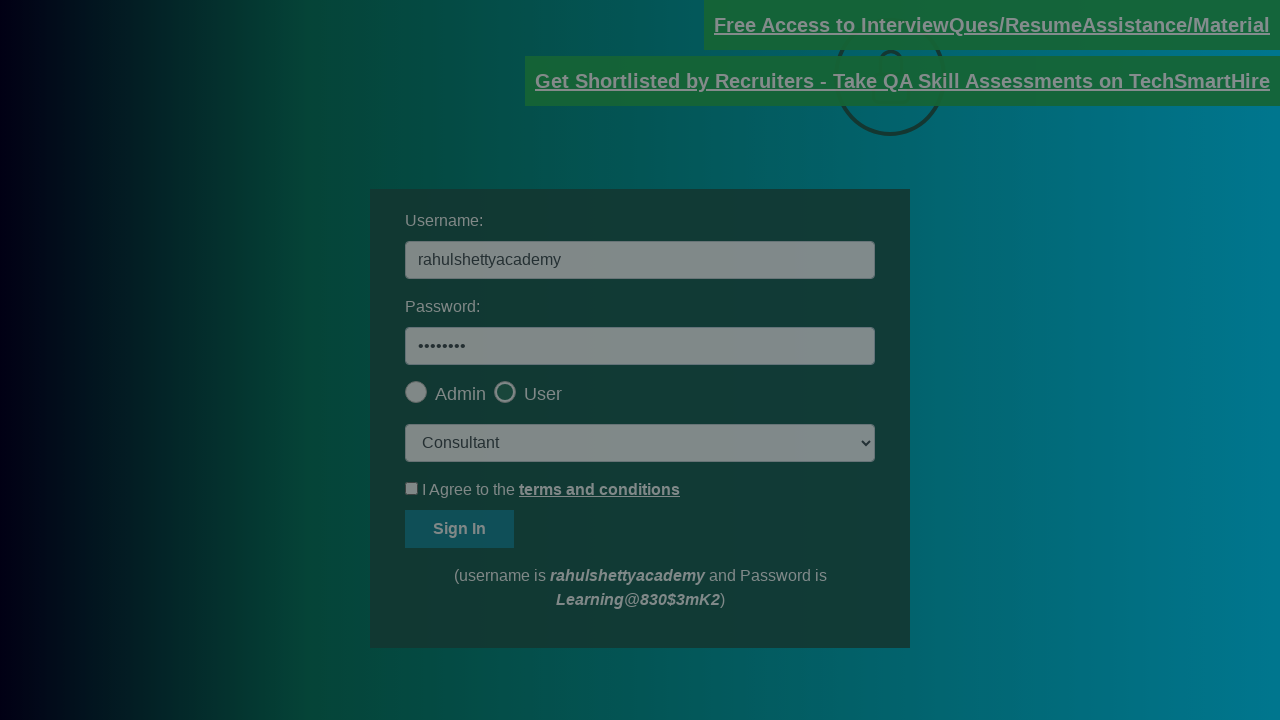

Clicked OK button to handle popup at (698, 144) on #okayBtn
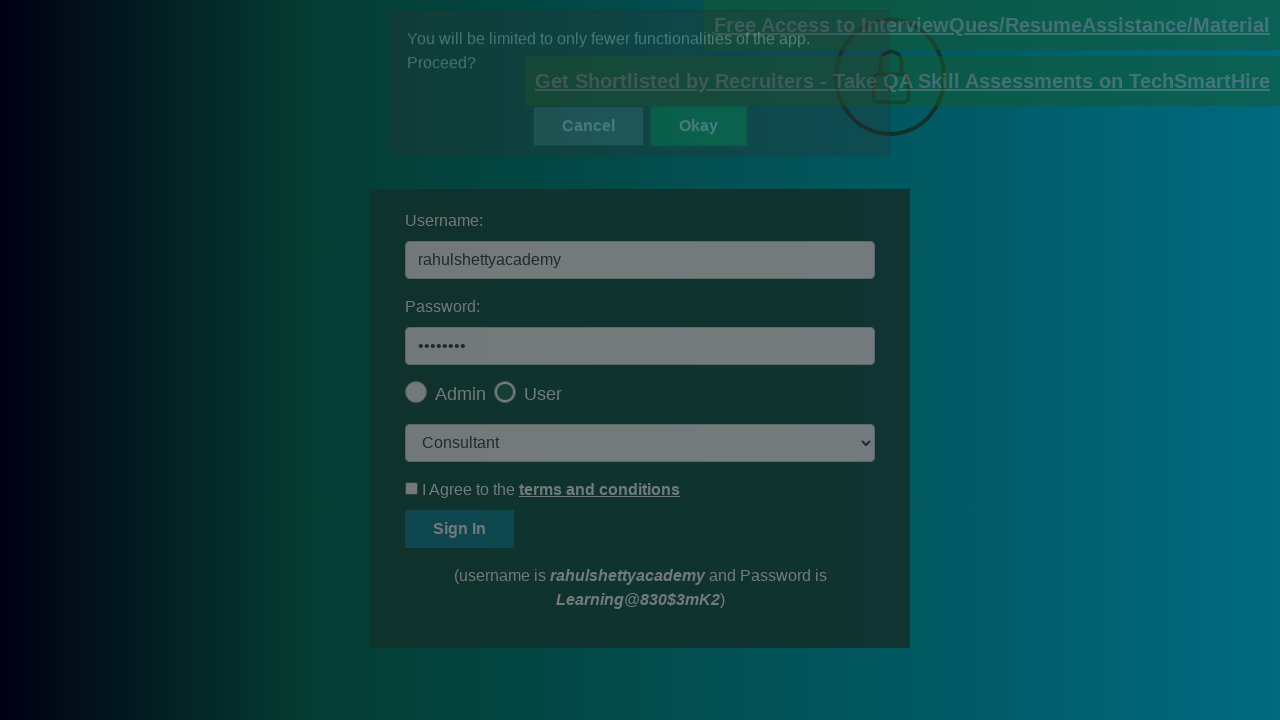

Clicked terms checkbox to enable it at (412, 488) on #terms
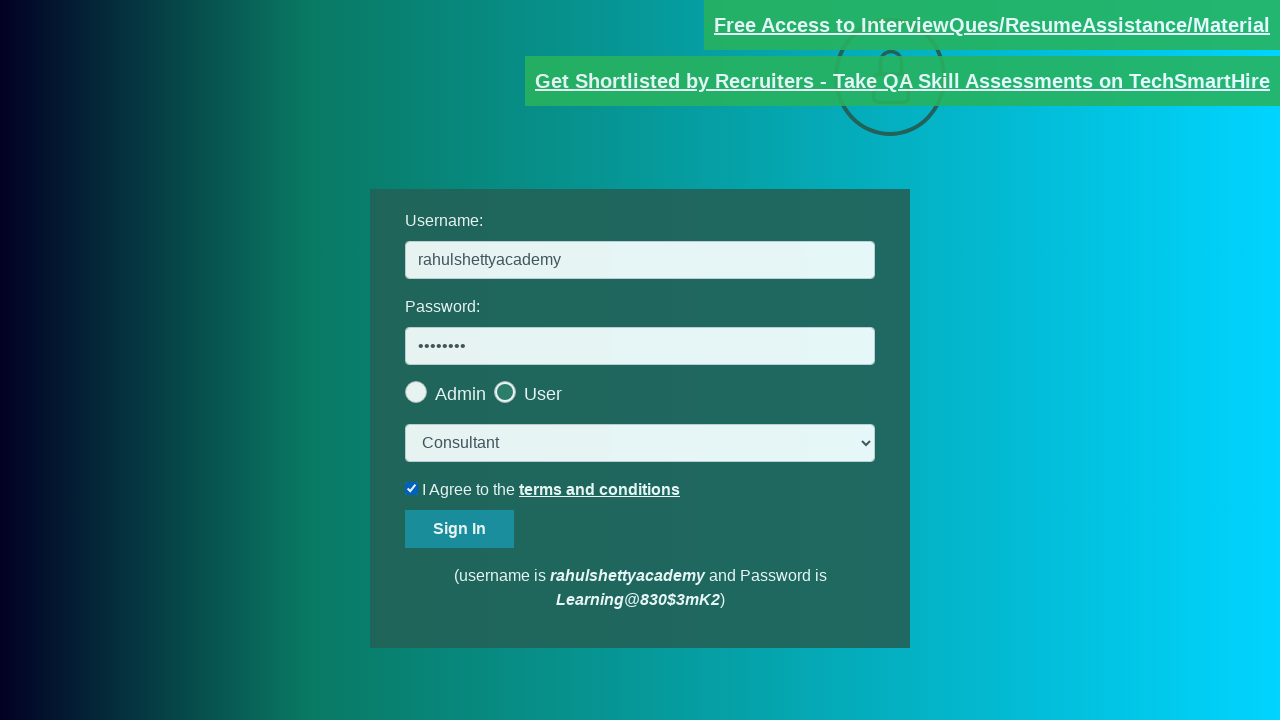

Unchecked terms checkbox at (412, 488) on #terms
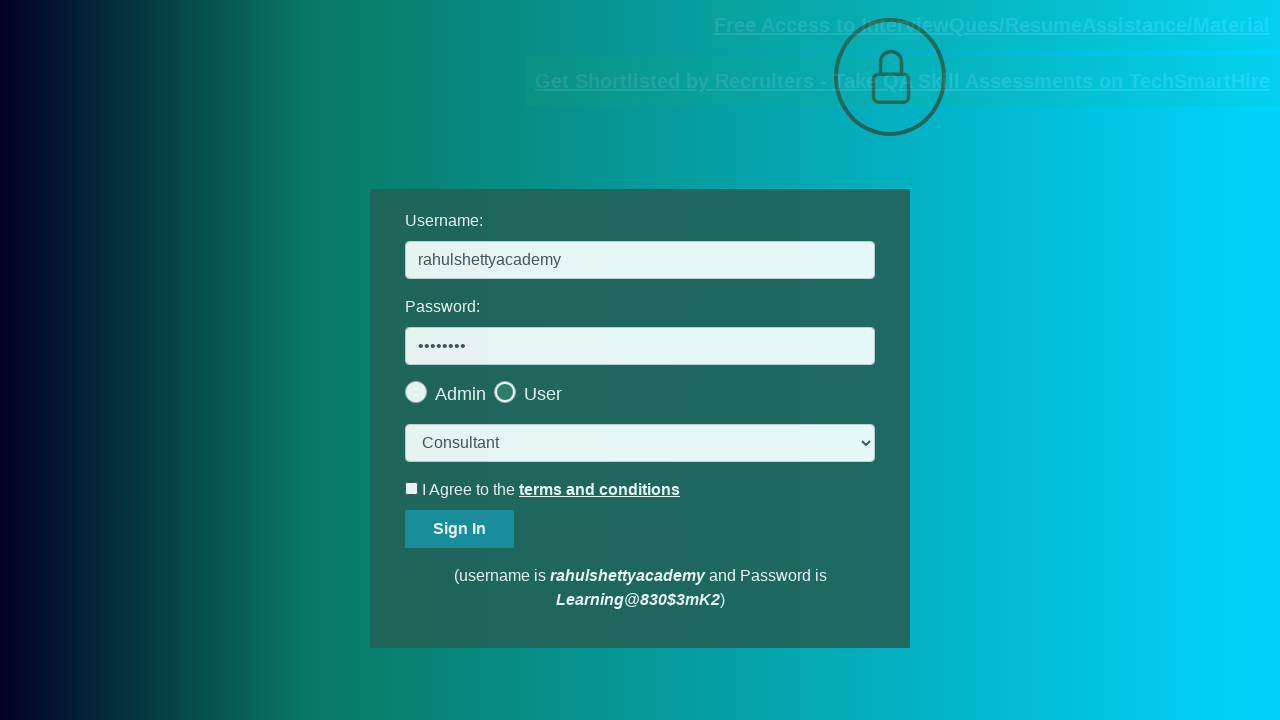

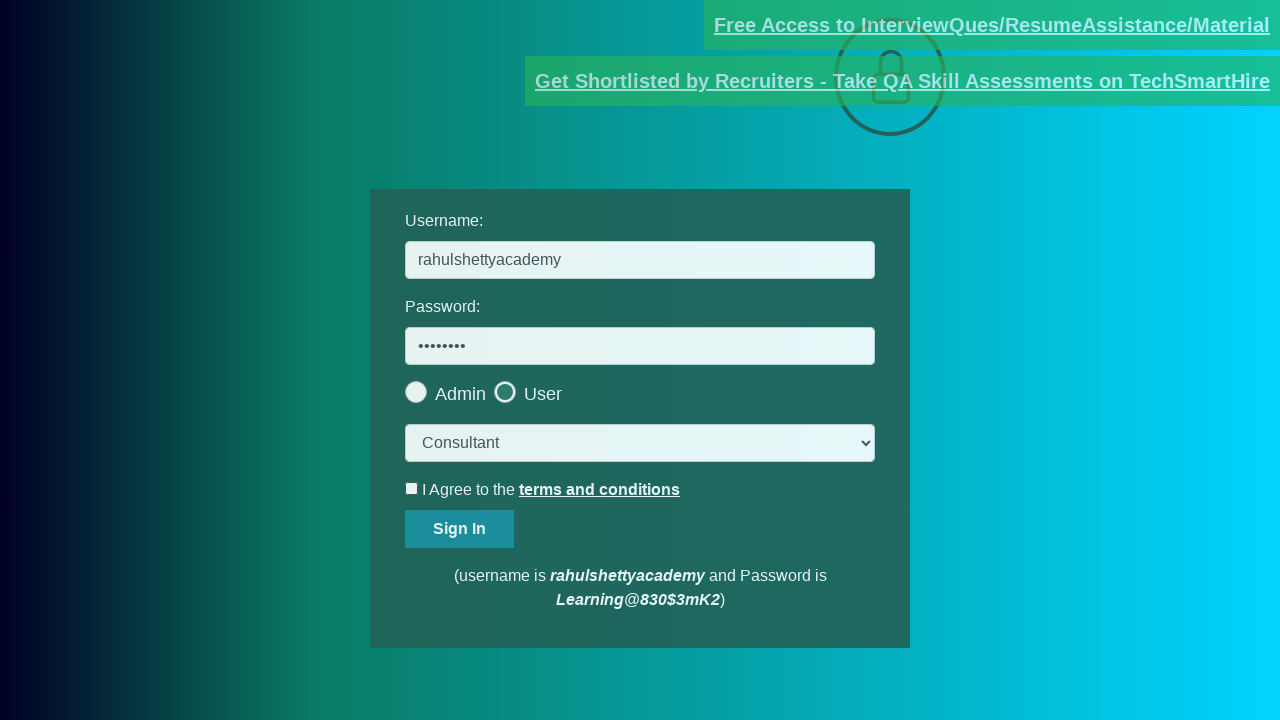